Tests filling an email input field with text, using various keyboard press actions, and typing slowly into the field

Starting URL: https://example.cypress.io/commands/actions

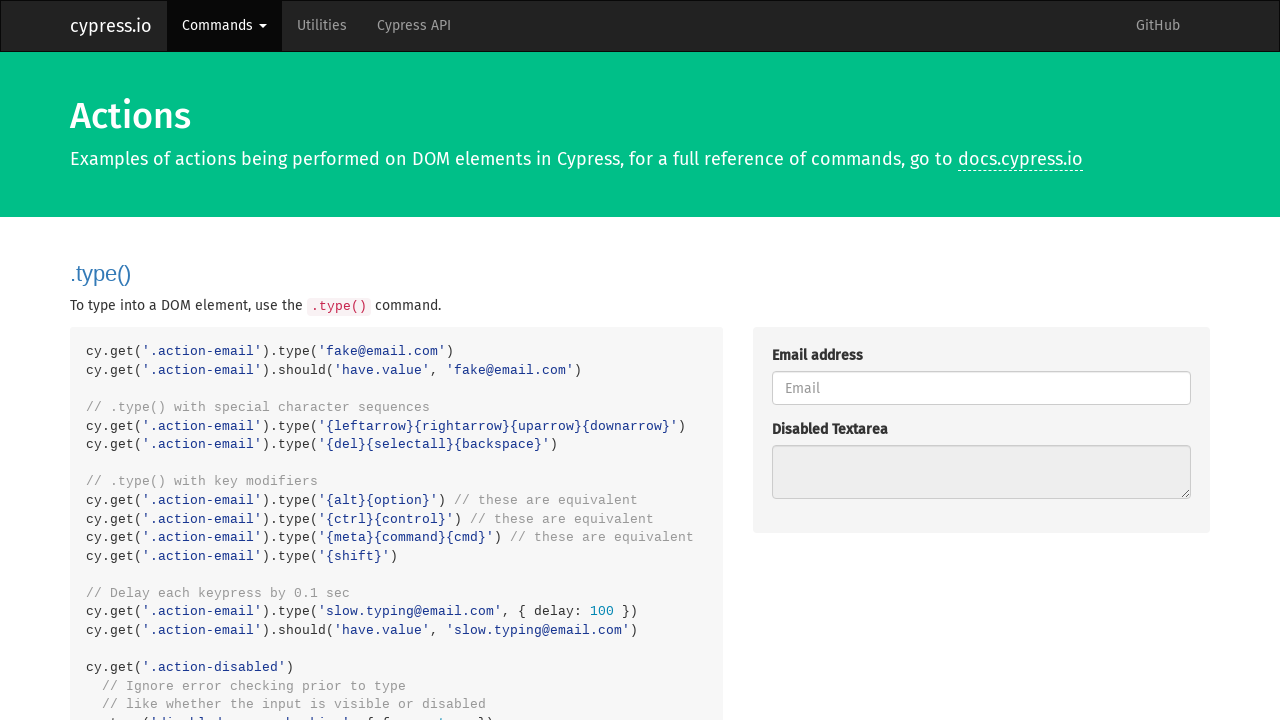

Filled email input field with 'fake@email.com' on .action-email
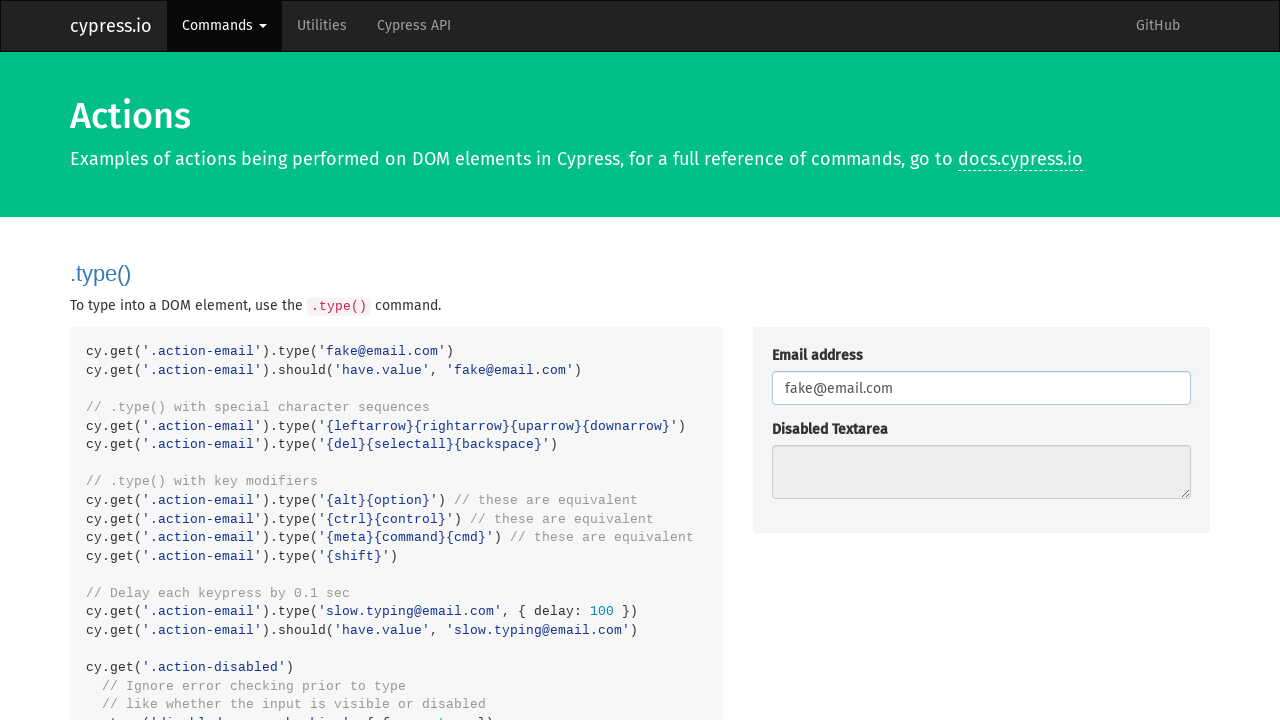

Pressed ArrowLeft key on .action-email
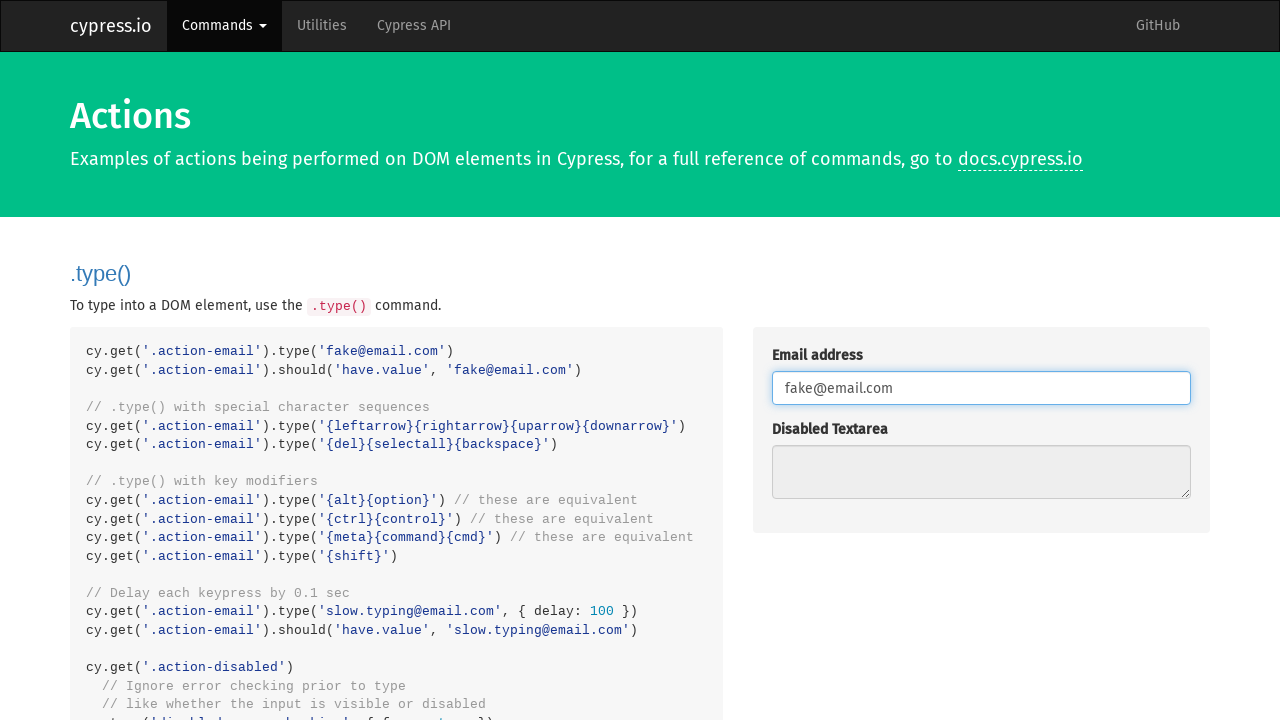

Pressed ArrowRight key on .action-email
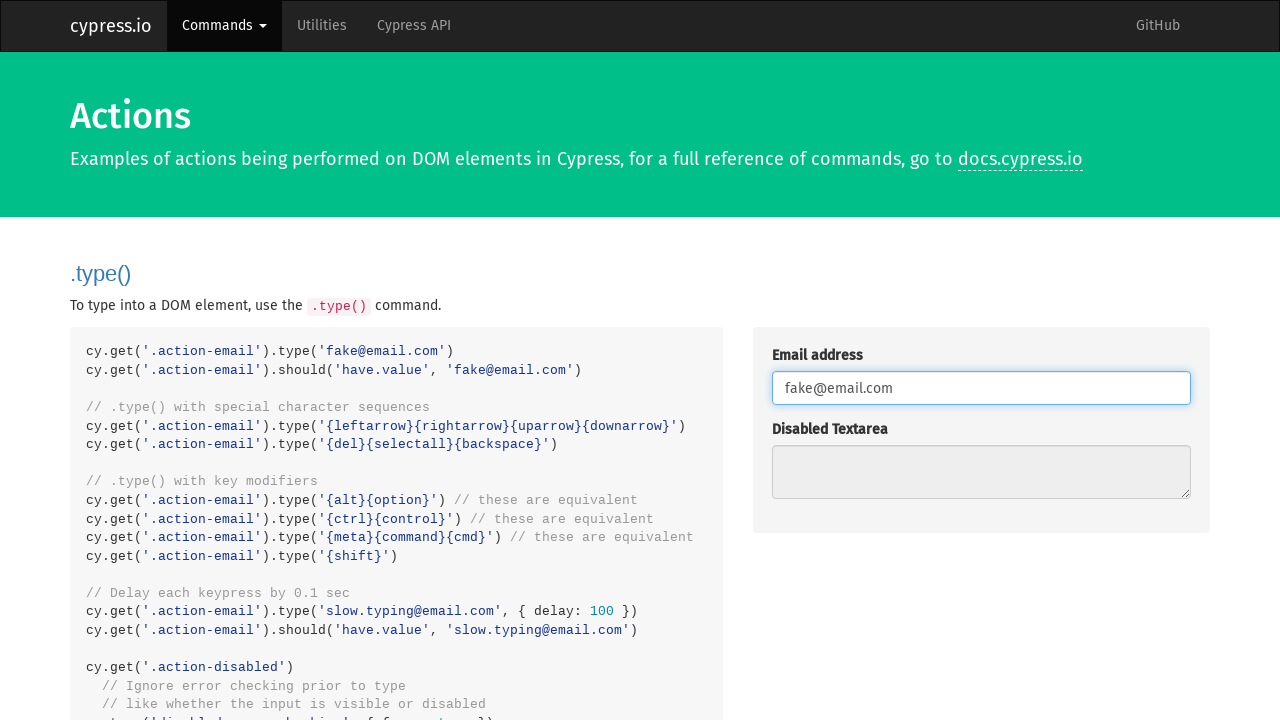

Pressed ArrowUp key on .action-email
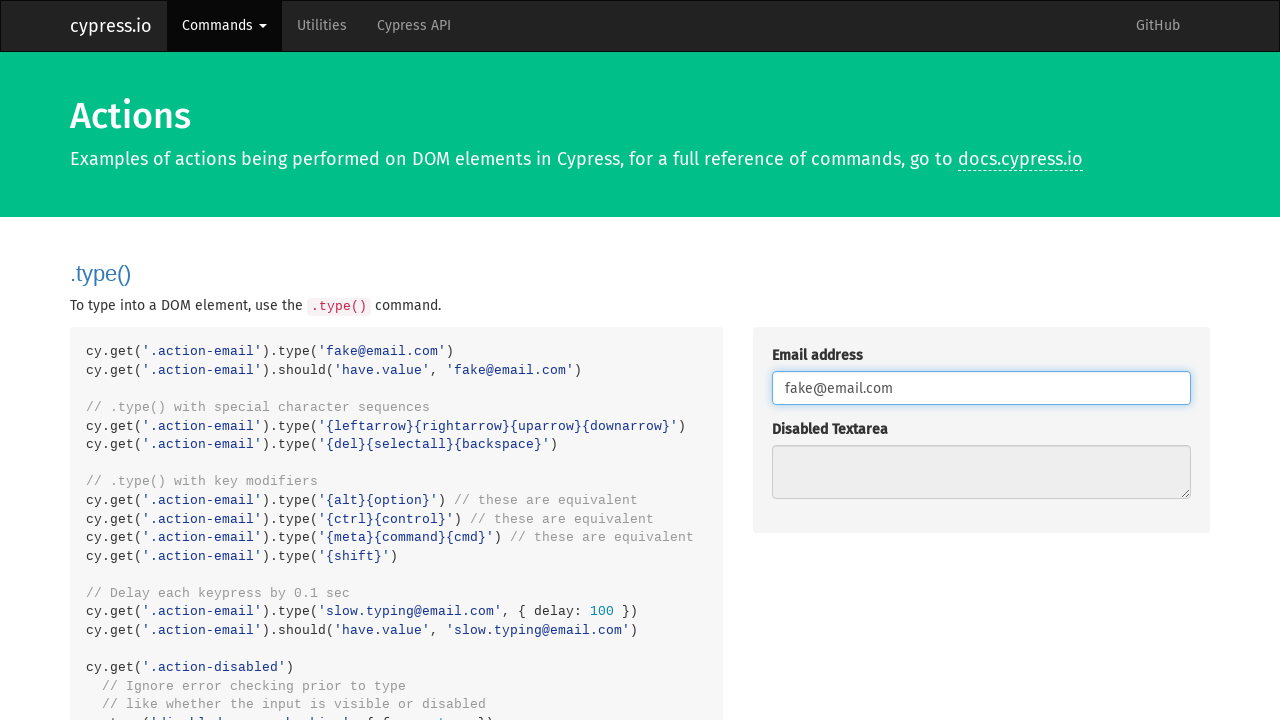

Pressed ArrowDown key on .action-email
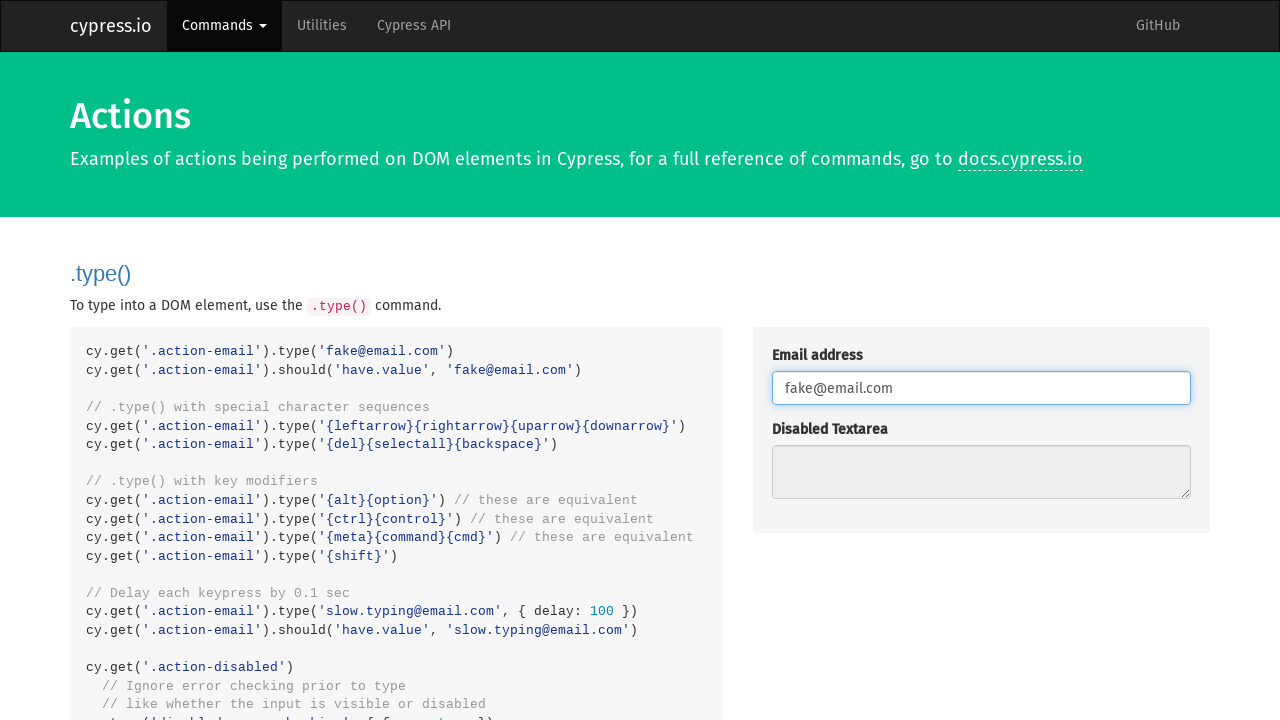

Pressed Alt+a key combination on .action-email
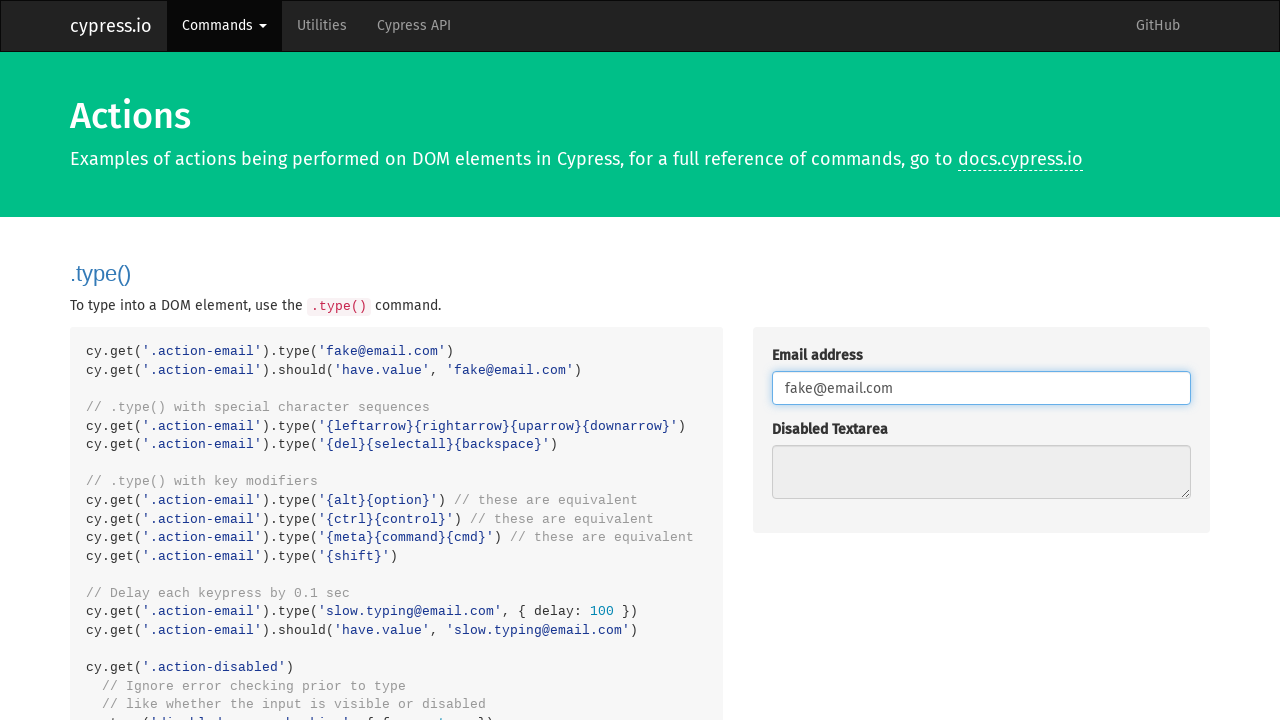

Pressed Shift+A key combination on .action-email
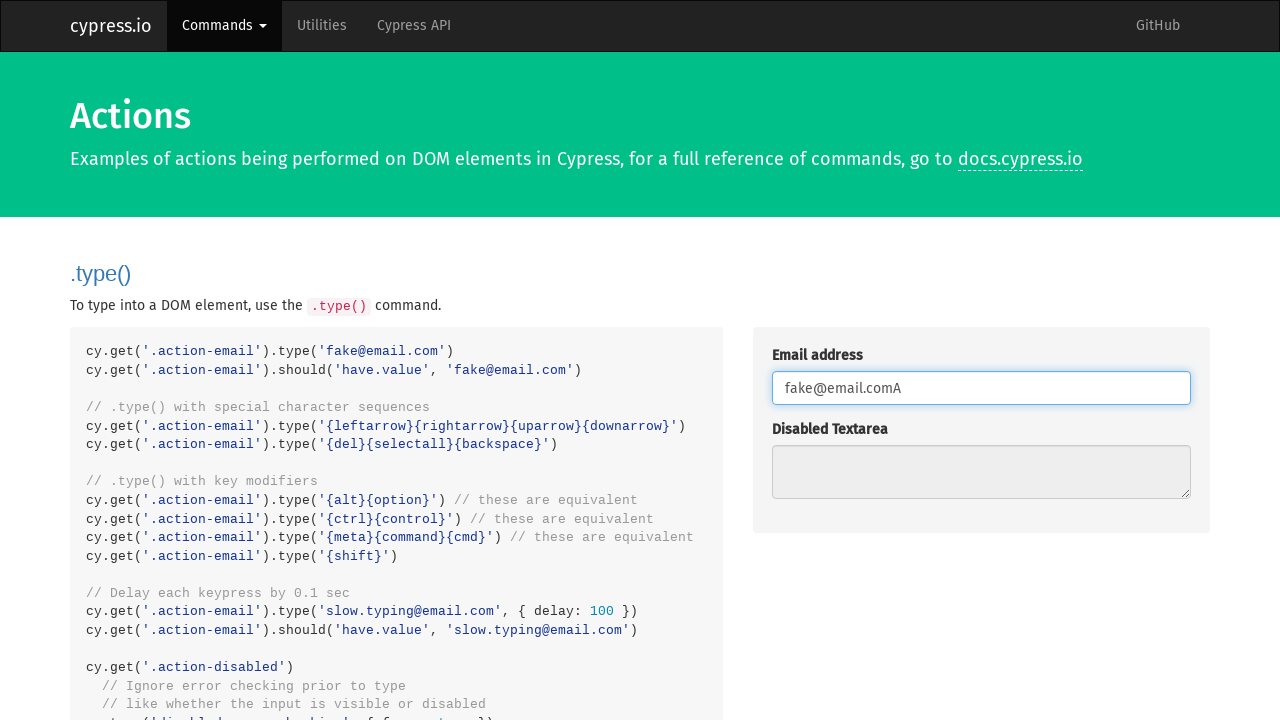

Pressed Control+a key combination to select all text on .action-email
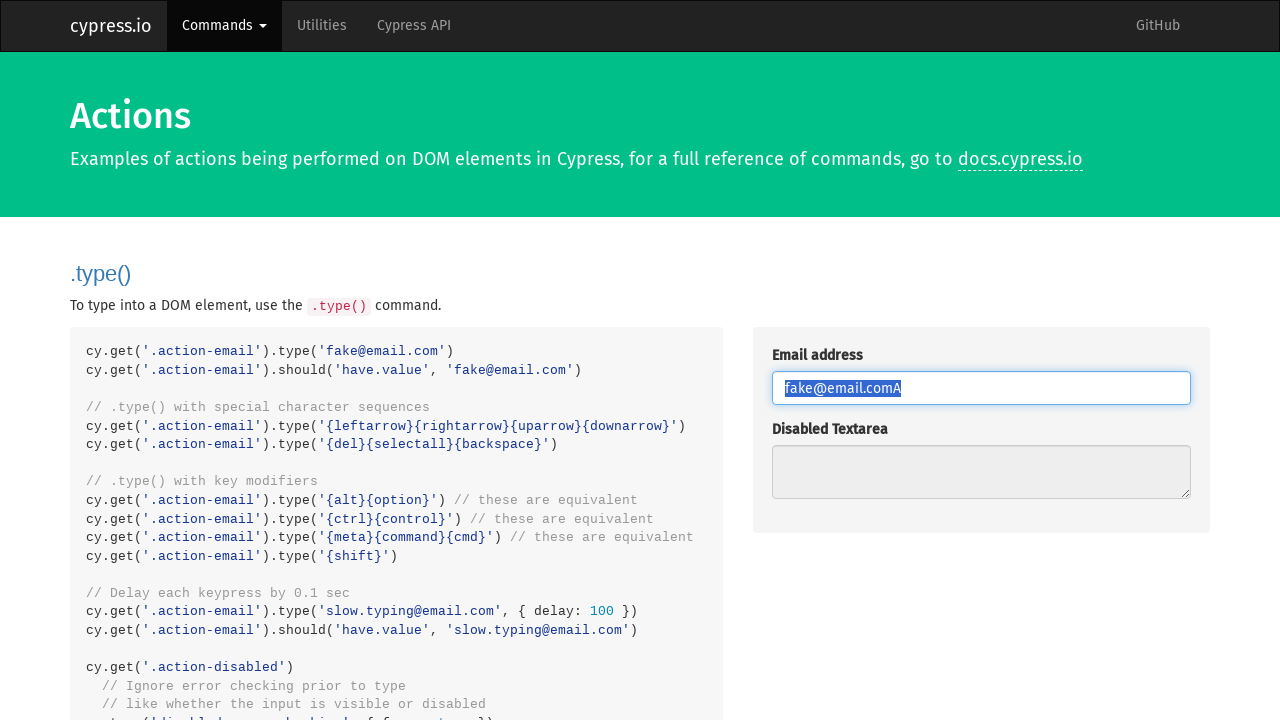

Pressed Delete key to clear email field on .action-email
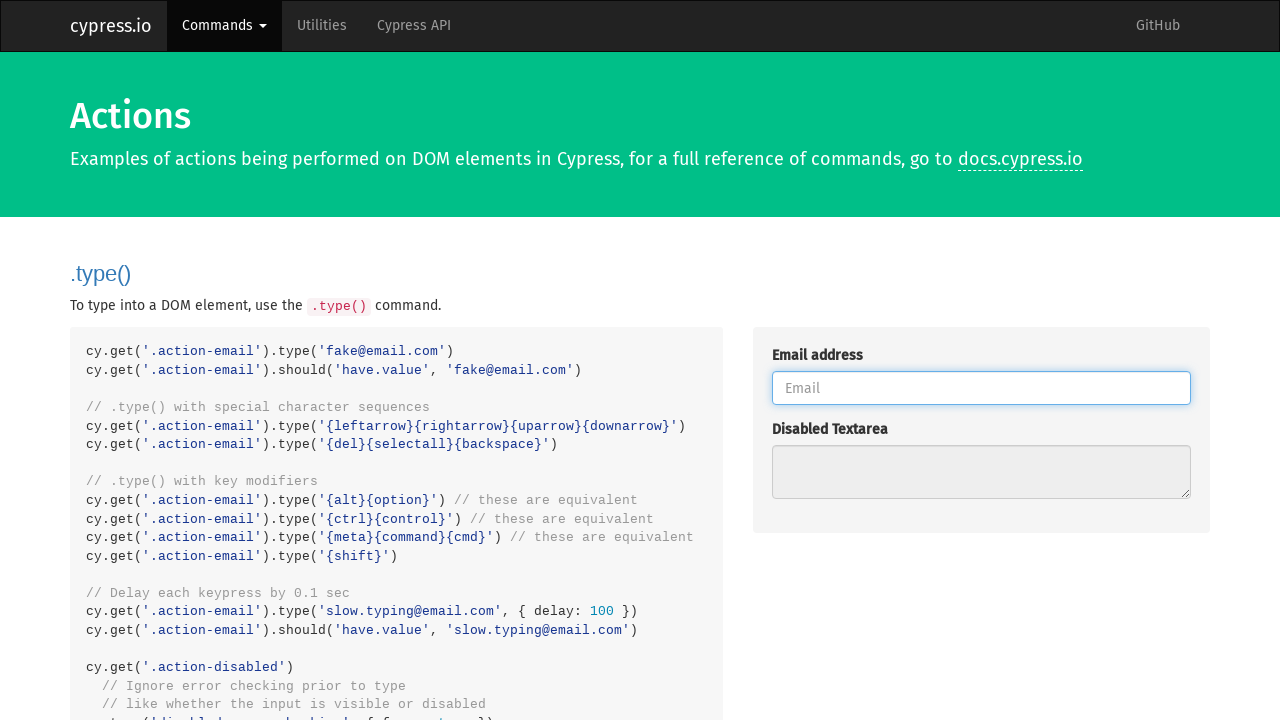

Typed 'slow.typing@email.com' slowly character by character into email field
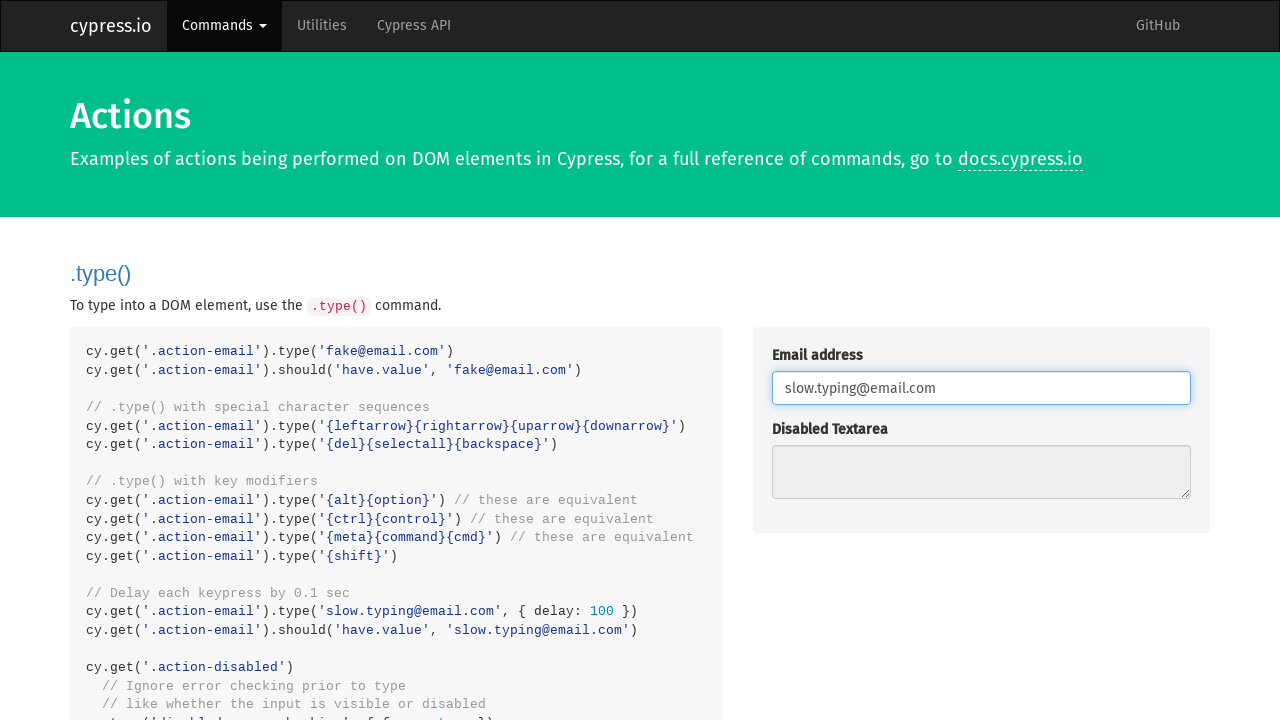

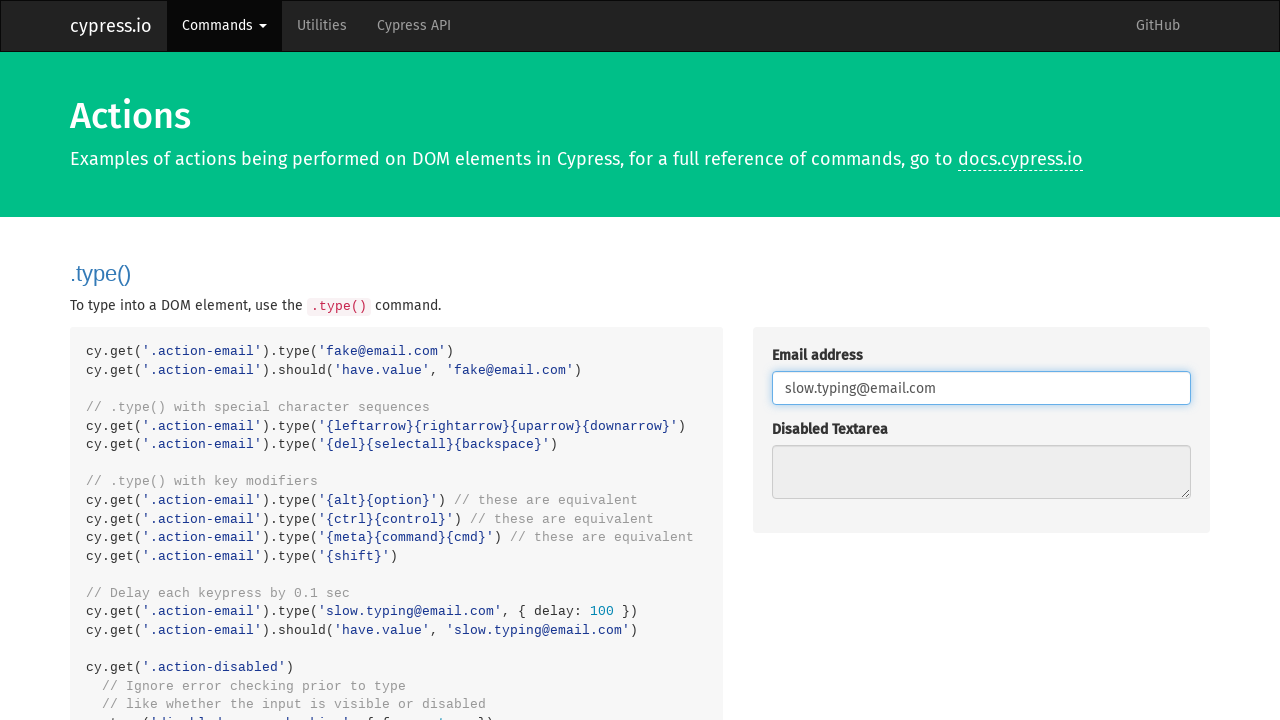